Tests different types of JavaScript alerts including simple alert, confirm dialog, and prompt dialog by accepting, dismissing, and entering text

Starting URL: https://demo.automationtesting.in/Alerts.html

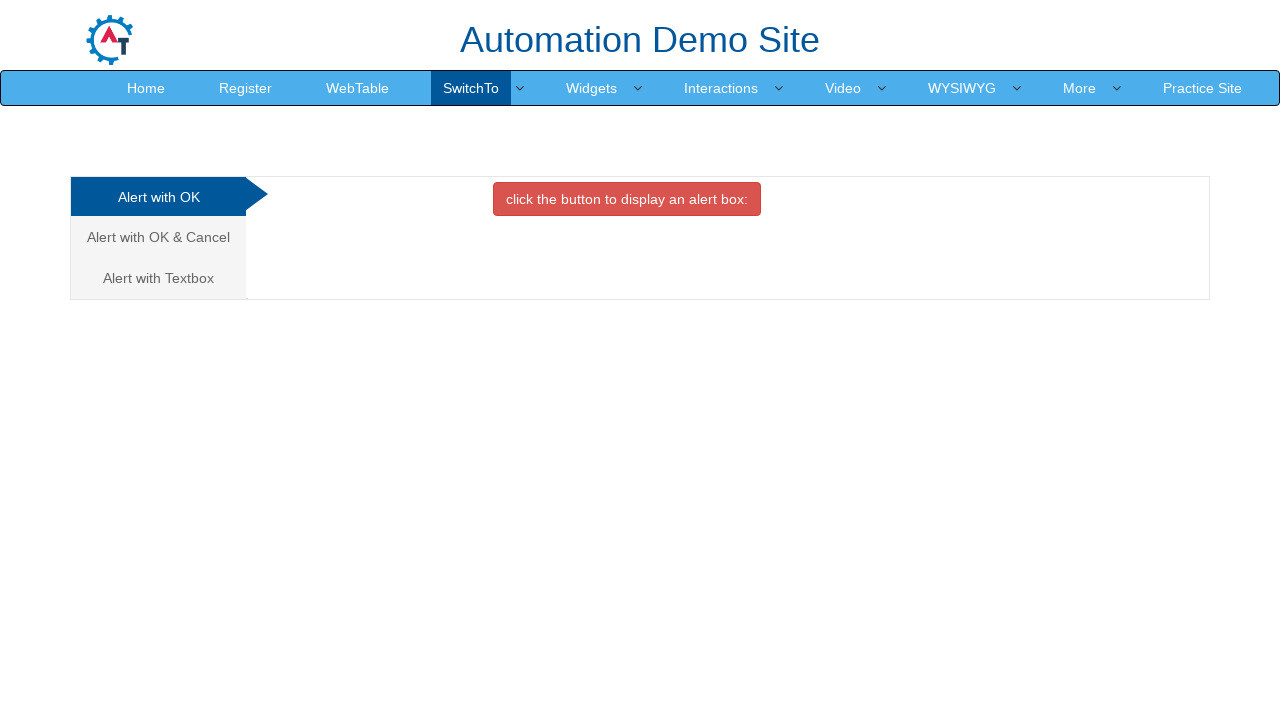

Clicked OK Tab button to trigger simple alert at (627, 199) on #OKTab
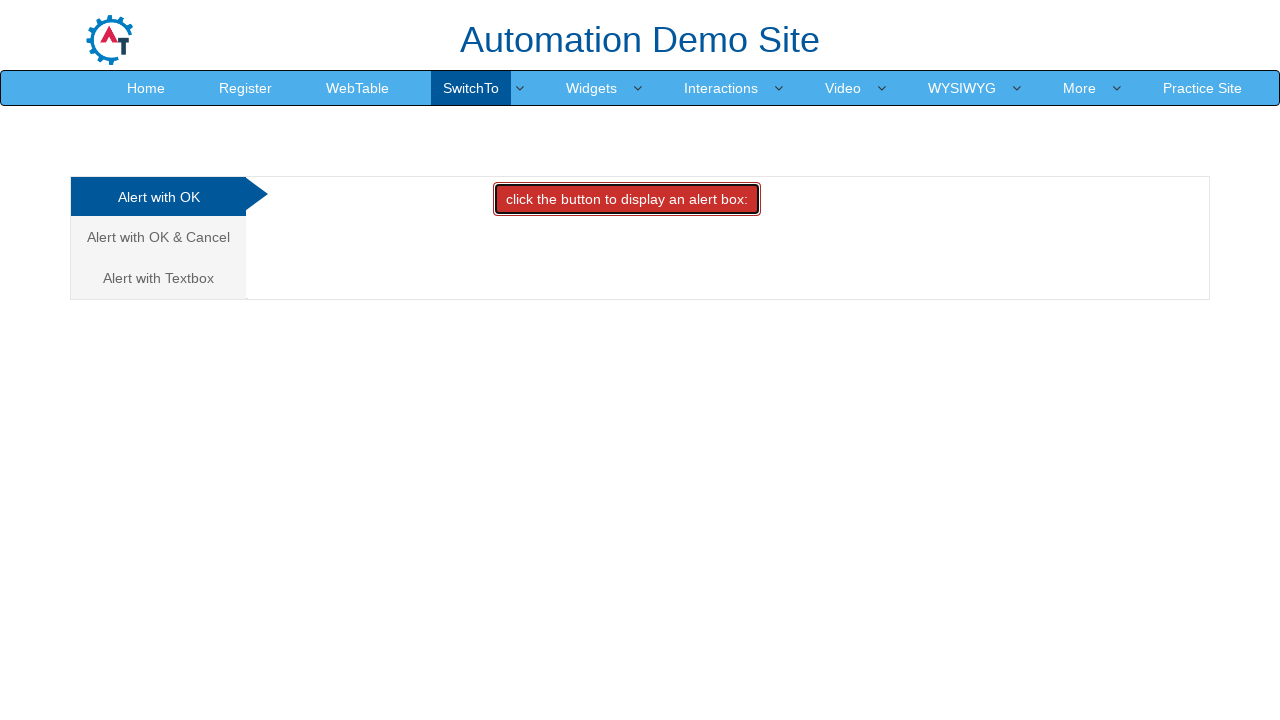

Accepted simple alert dialog
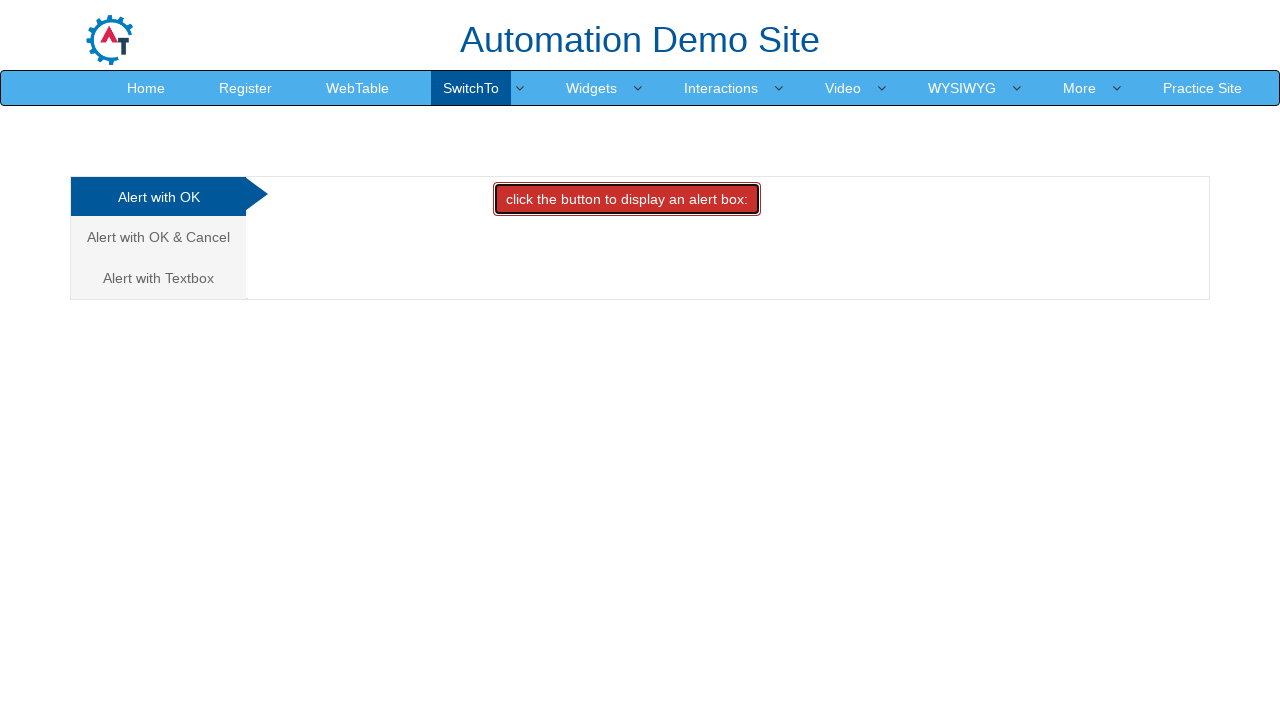

Clicked link to navigate to CancelTab section at (158, 237) on a[href='#CancelTab']
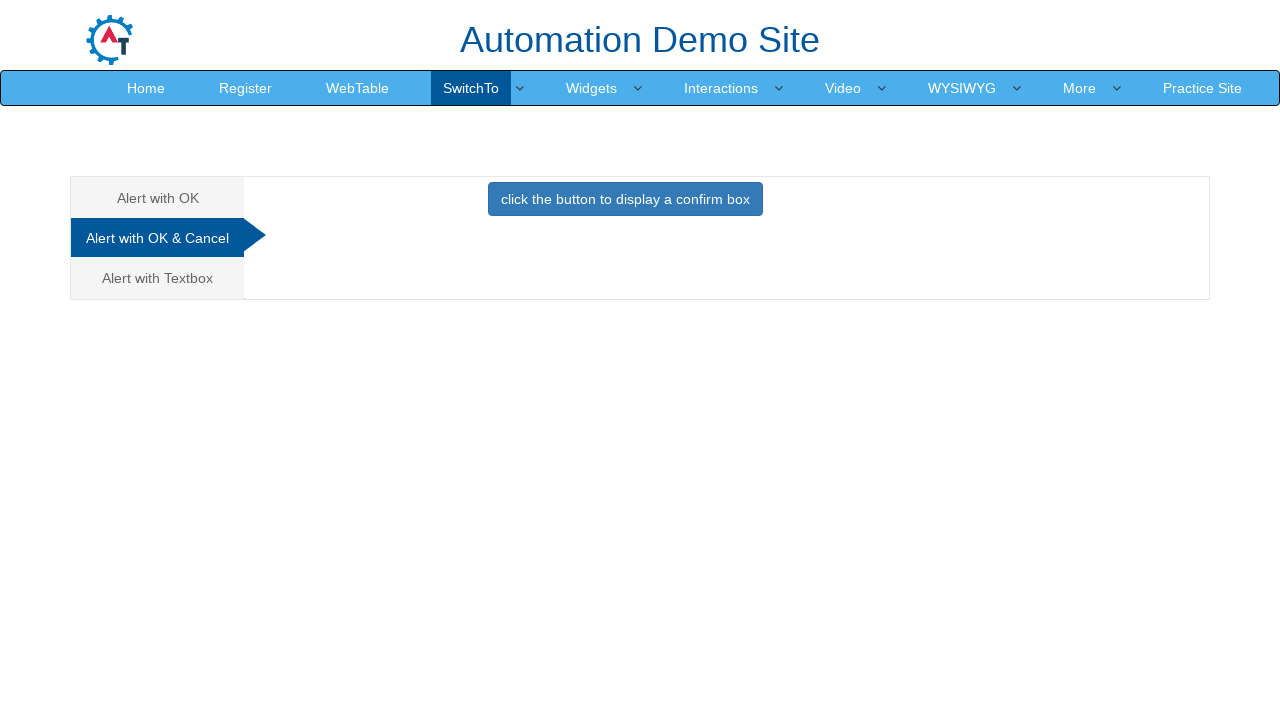

Clicked CancelTab button to trigger confirm dialog at (625, 204) on #CancelTab
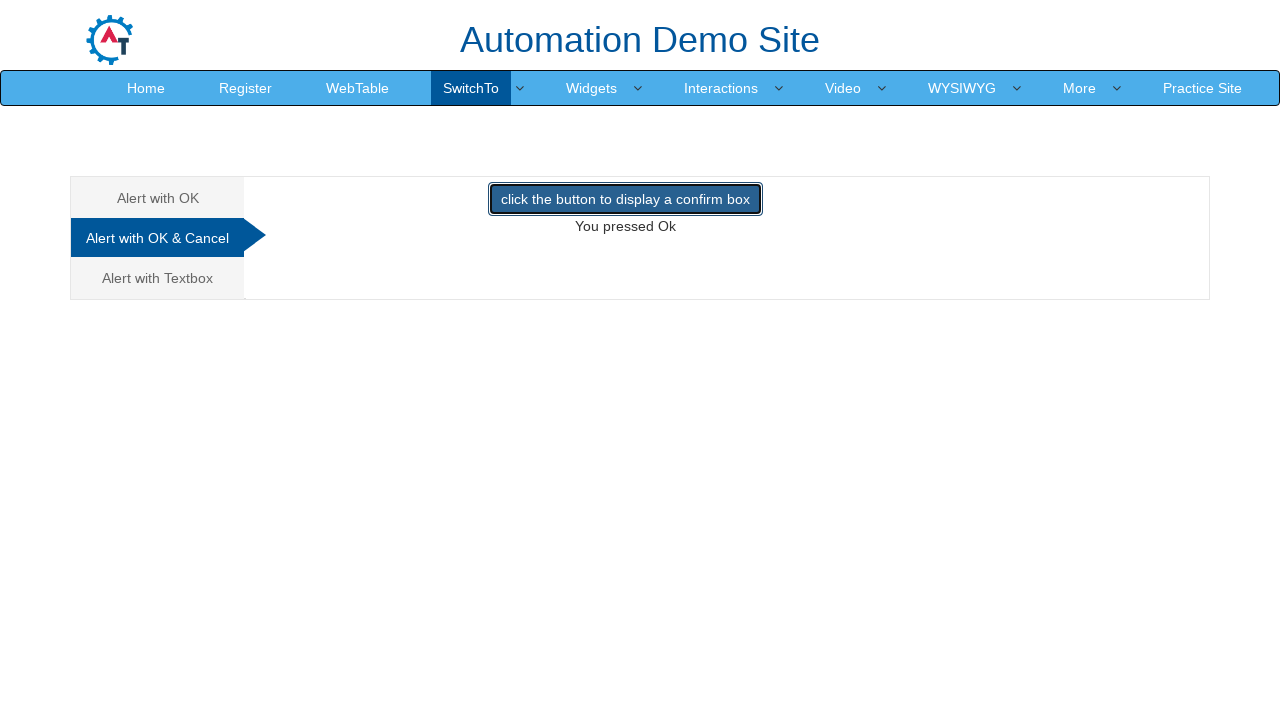

Dismissed confirm dialog
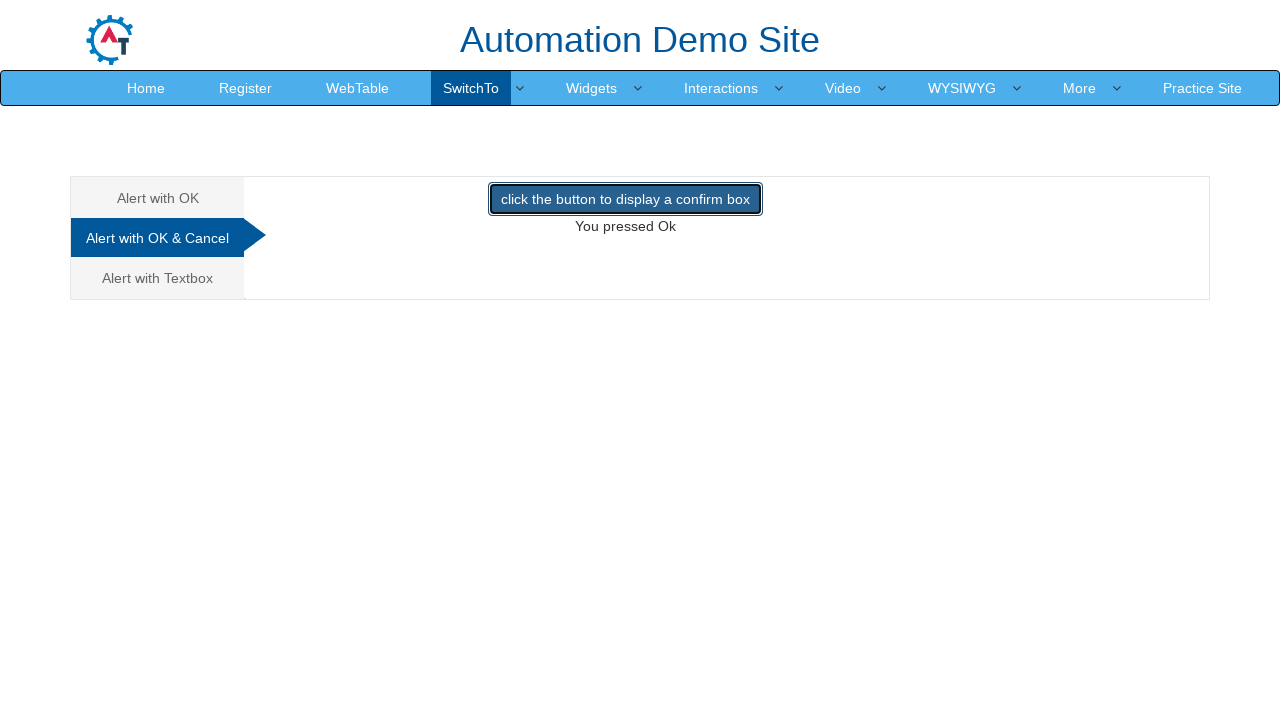

Clicked link to navigate to Textbox section at (158, 278) on a[href='#Textbox']
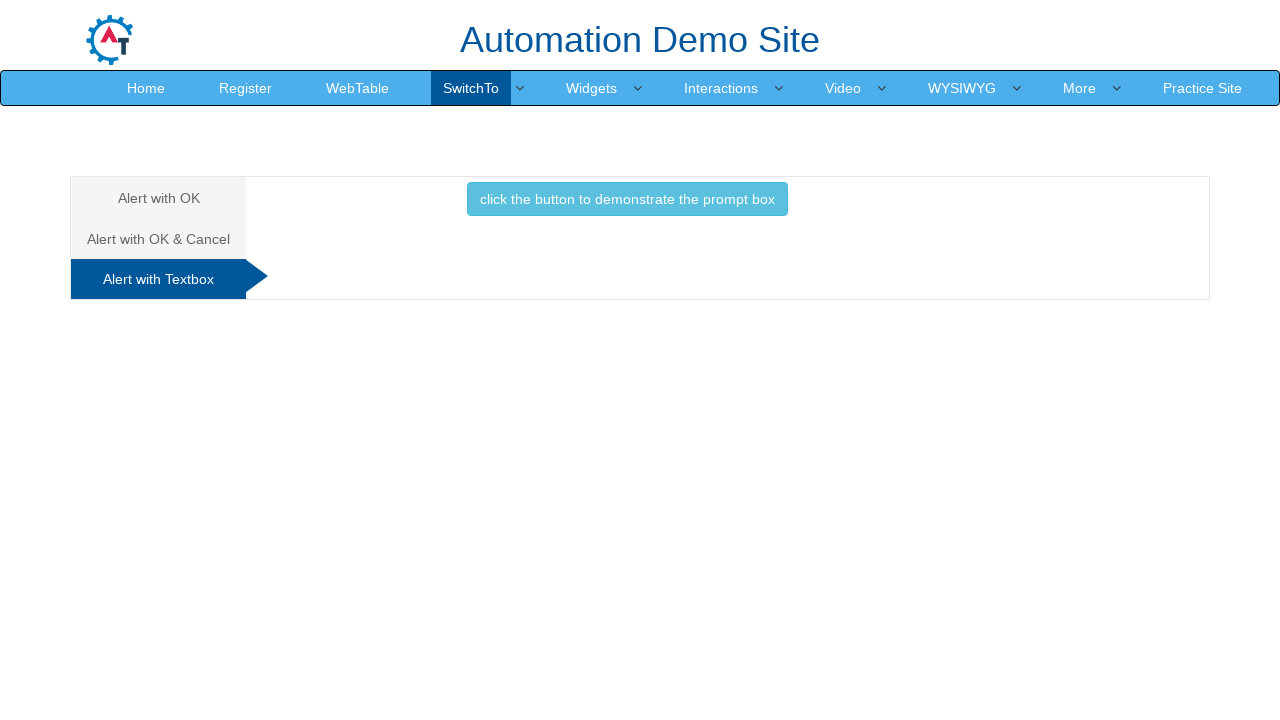

Clicked button to trigger prompt dialog at (627, 199) on button[onclick='promptbox()']
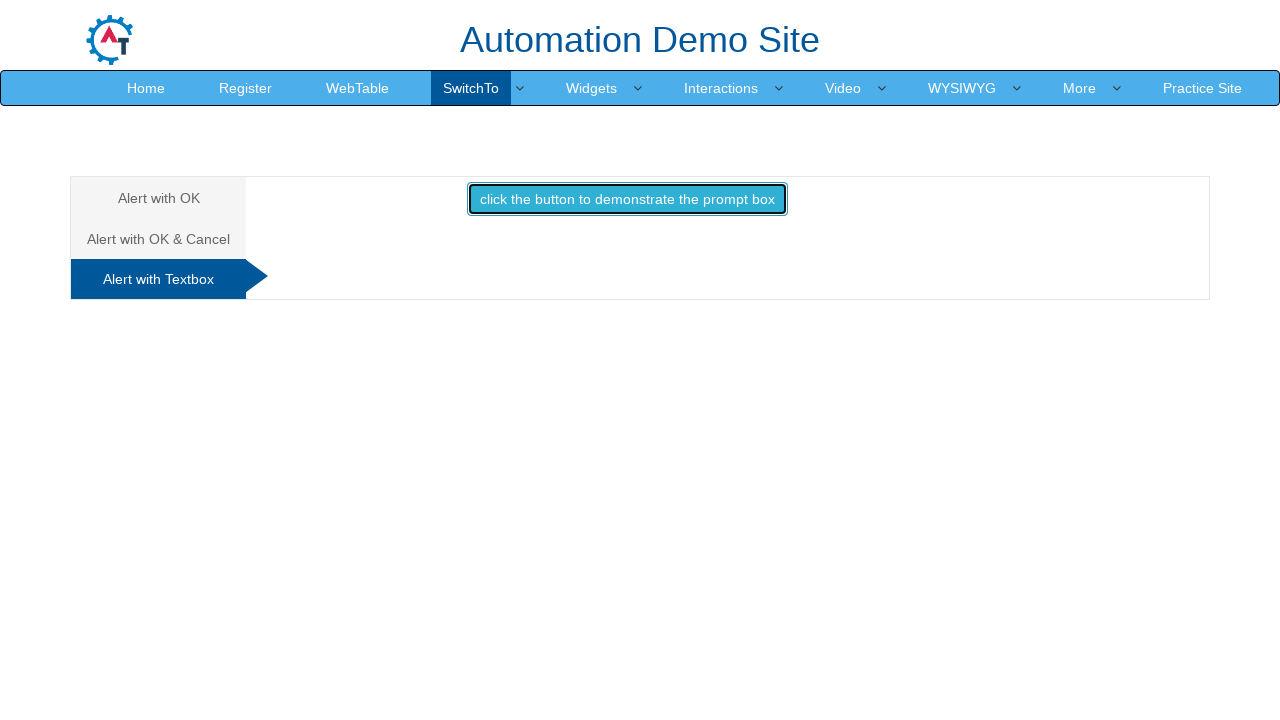

Accepted prompt dialog and entered text 'Asad'
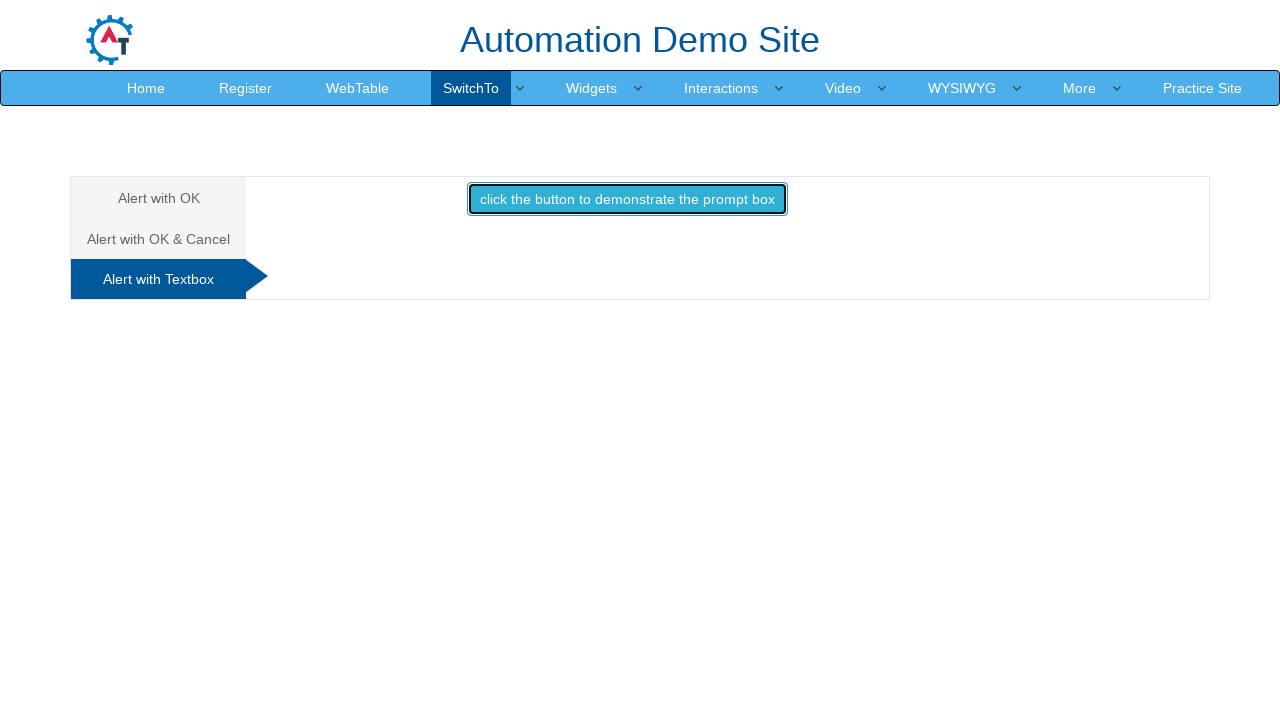

Waited 3 seconds for result to be displayed
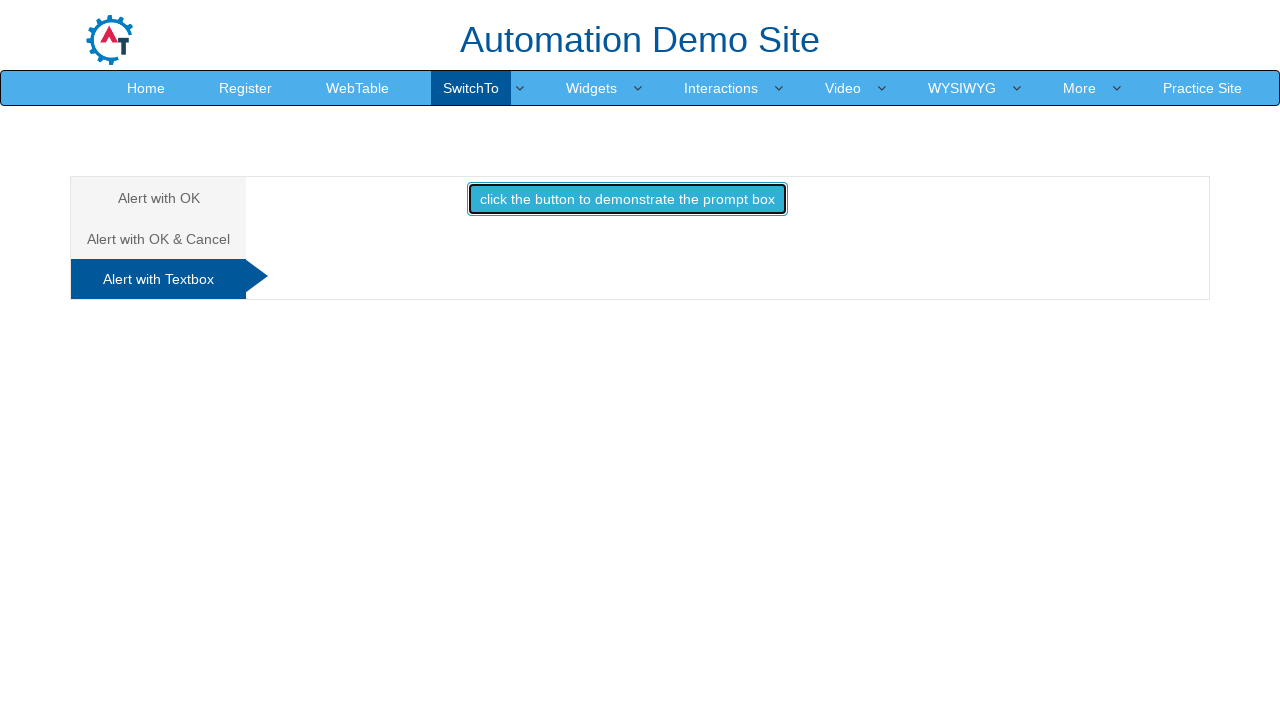

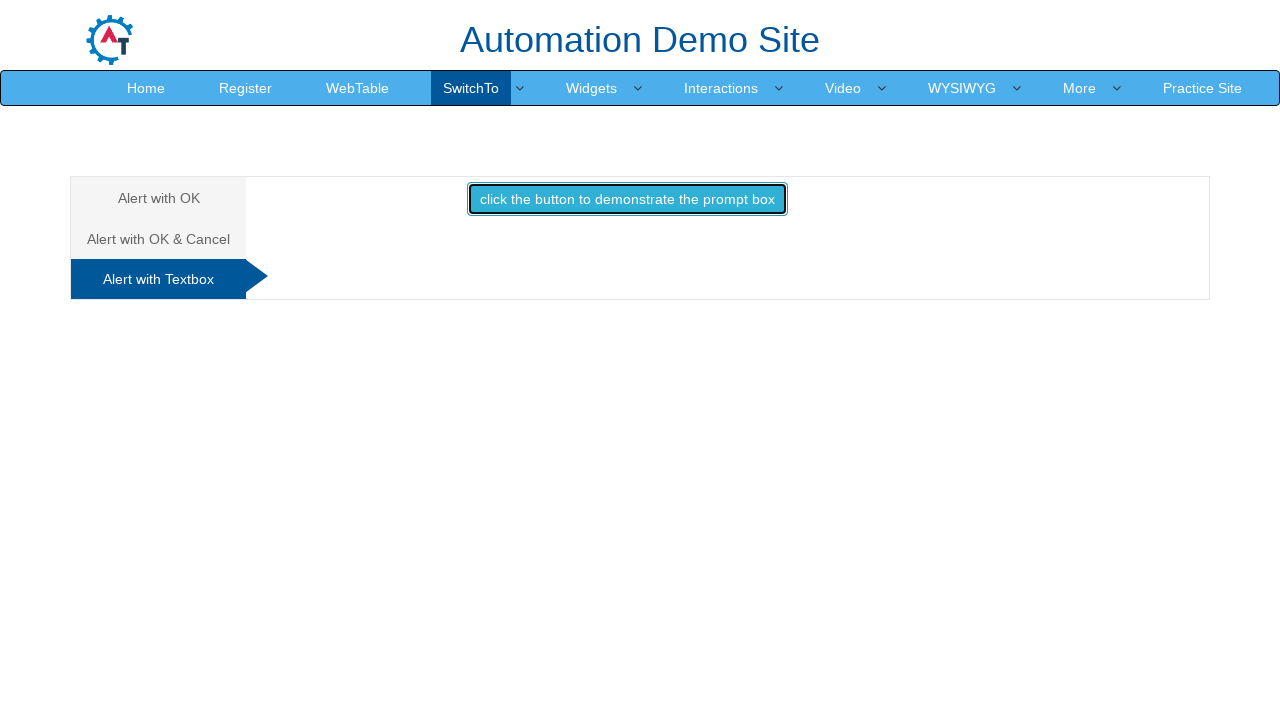